Tests the W3Schools RGB color calculator by entering RGB values into the input fields and verifying the color result element is displayed. The test enters sample RGB values for red, green, and blue components.

Starting URL: https://www.w3schools.com/colors/colors_rgb.asp

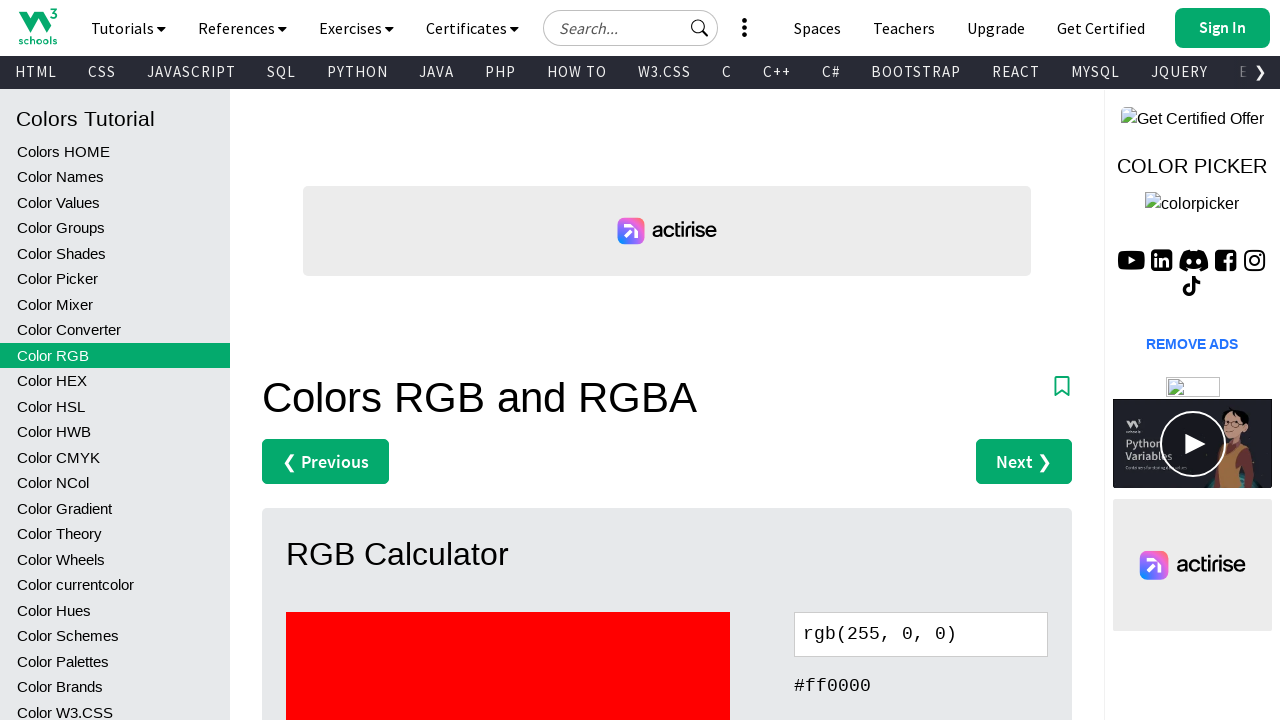

RGB Calculator section became visible
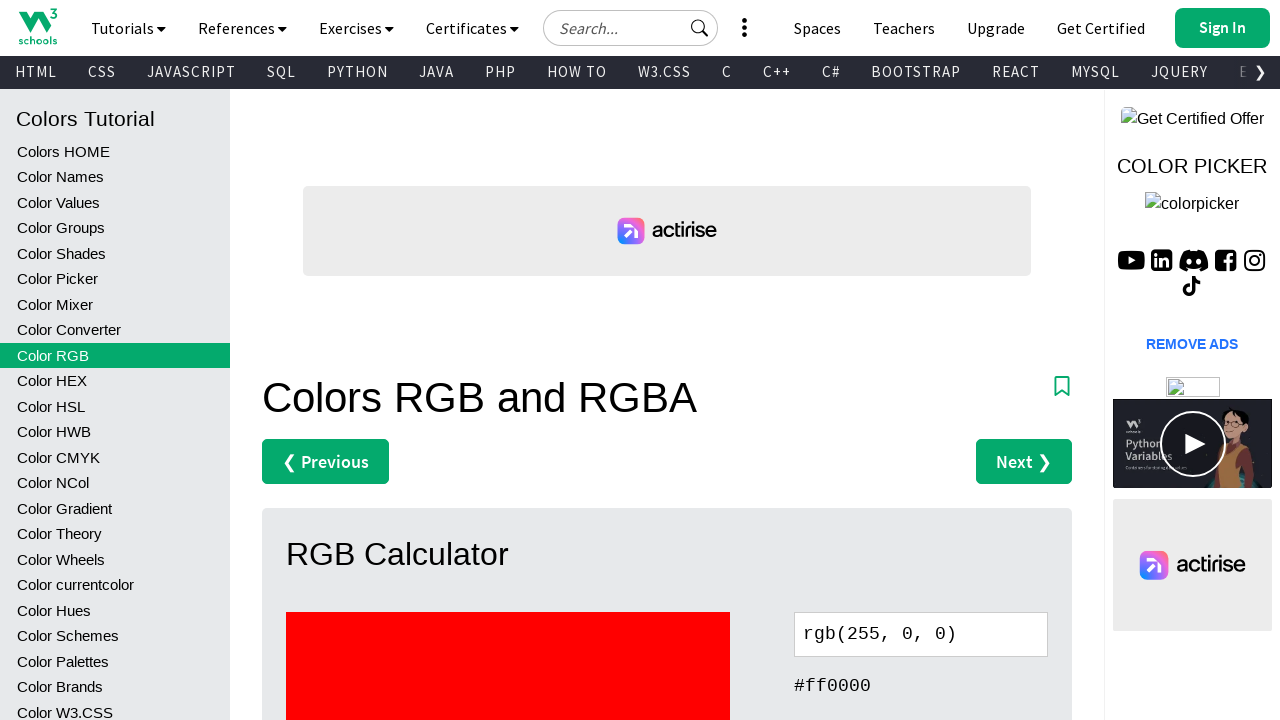

Scrolled to RGB Calculator section
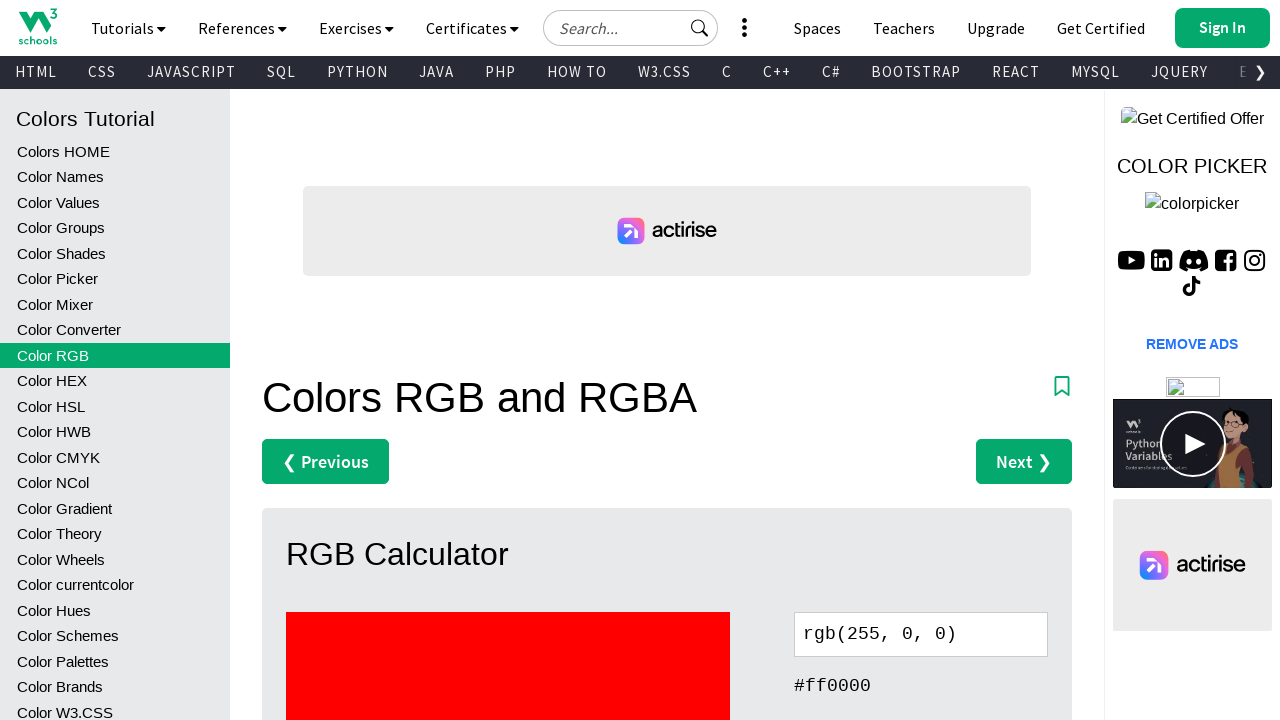

Cleared Red input field on #r01
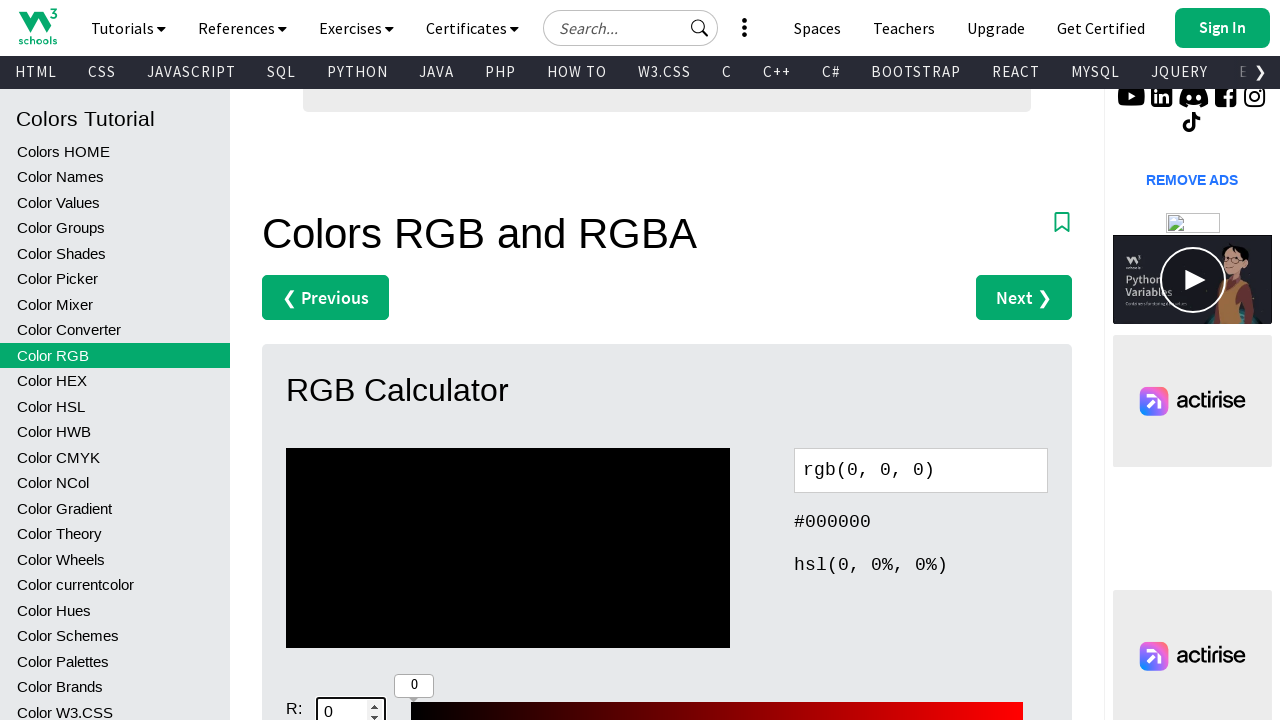

Entered Red value: 128 on #r01
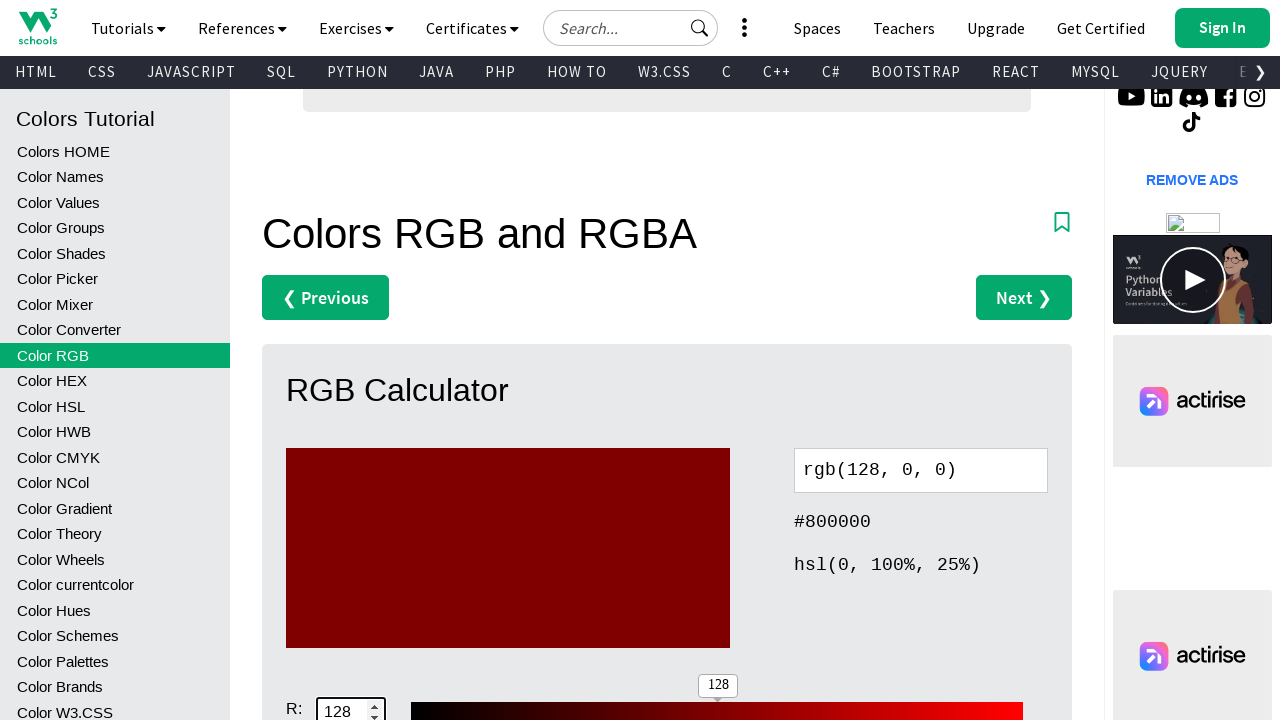

Cleared Green input field on #g01
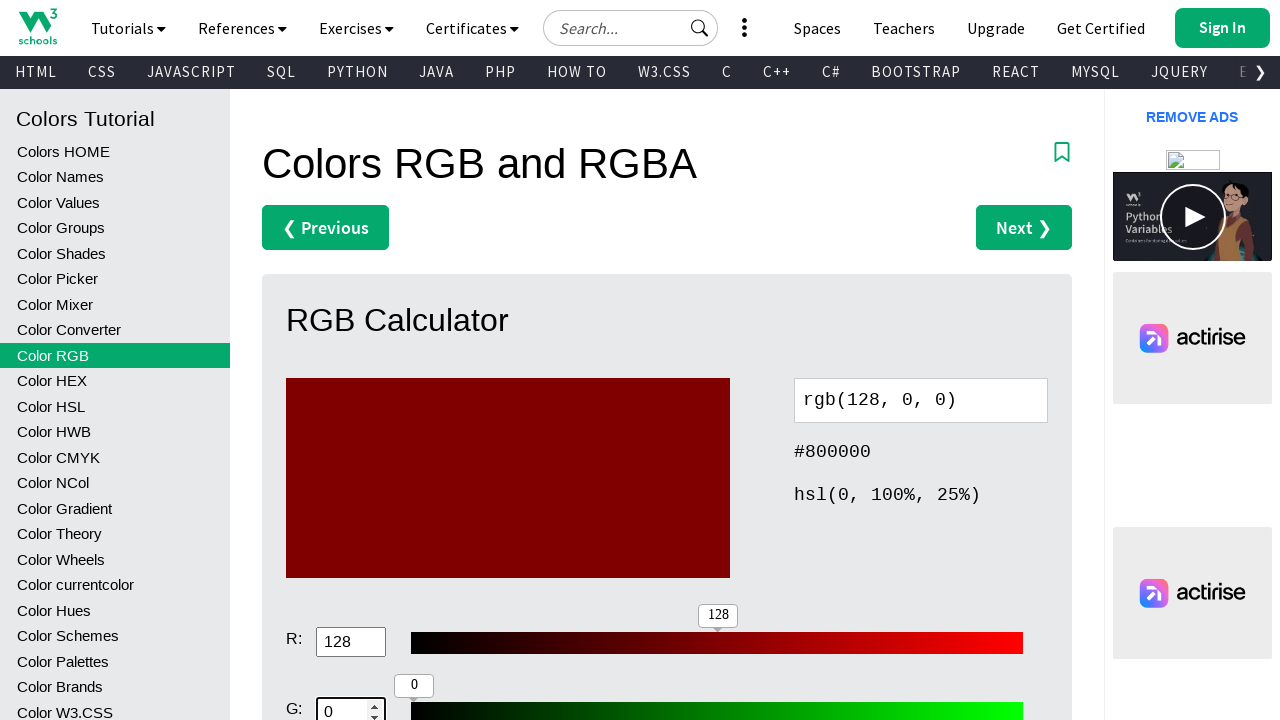

Entered Green value: 64 on #g01
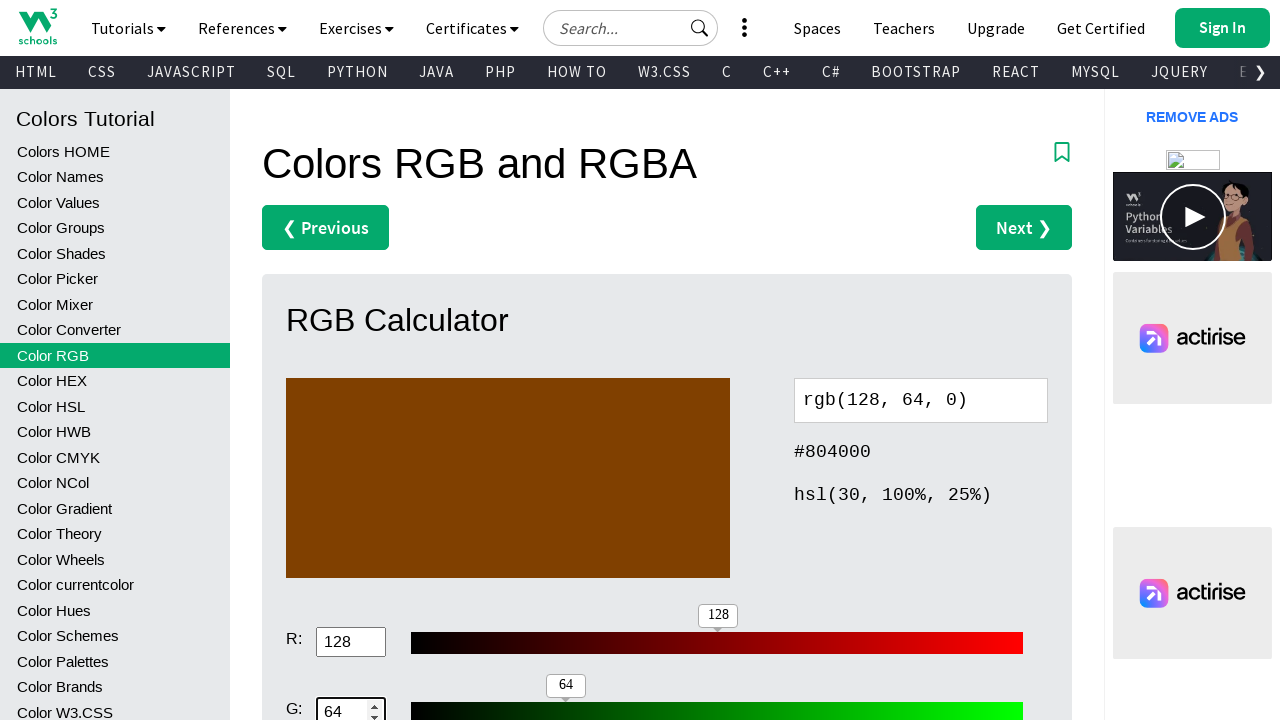

Cleared Blue input field on #b01
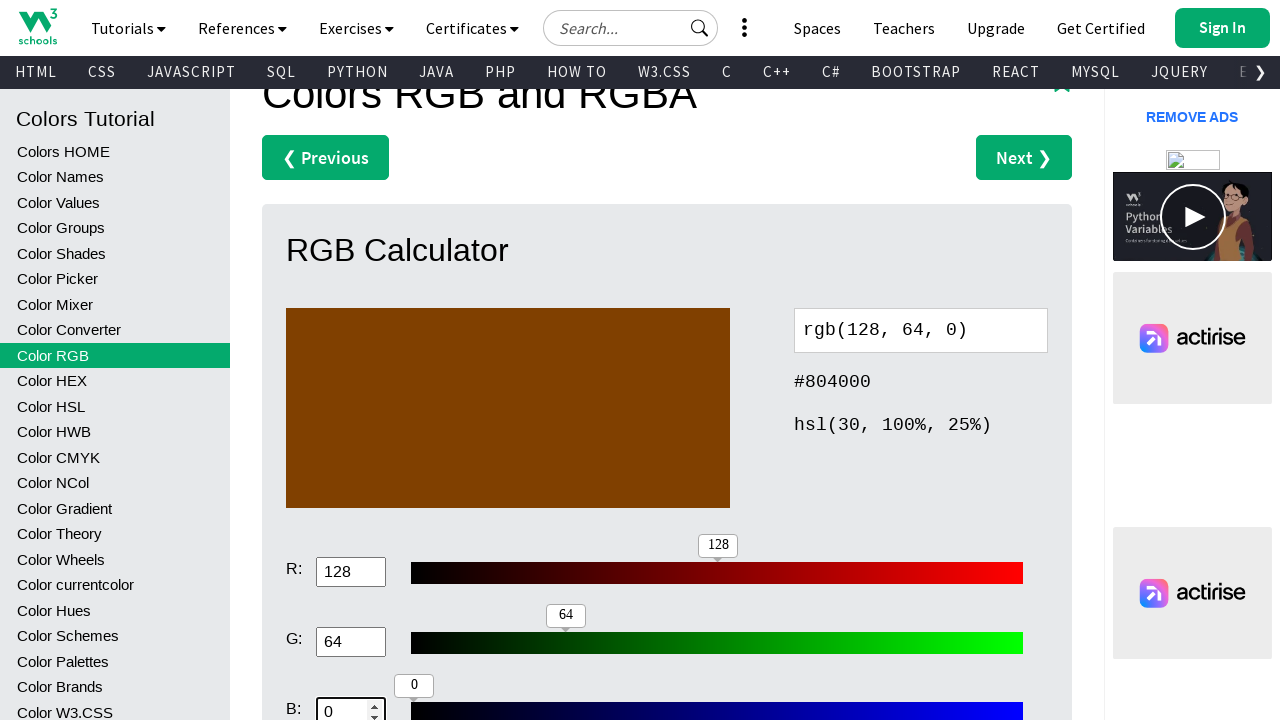

Entered Blue value: 192 on #b01
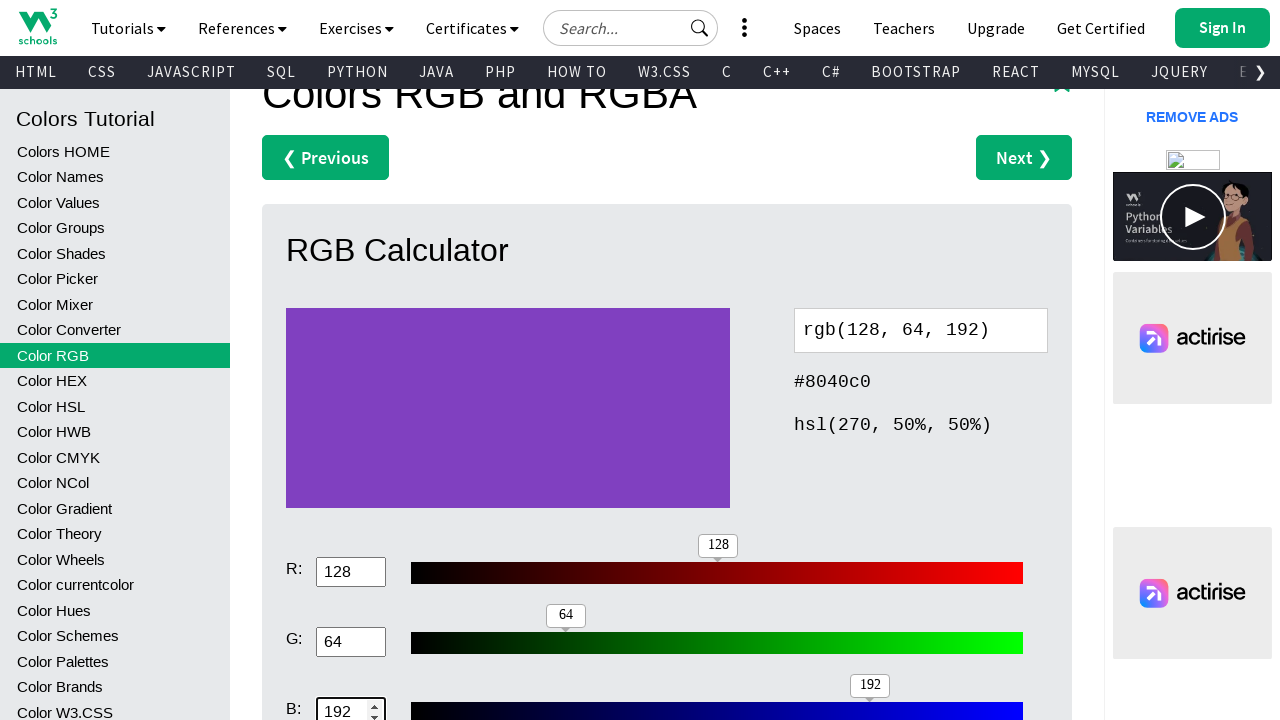

Color result element became visible with RGB(128, 64, 192)
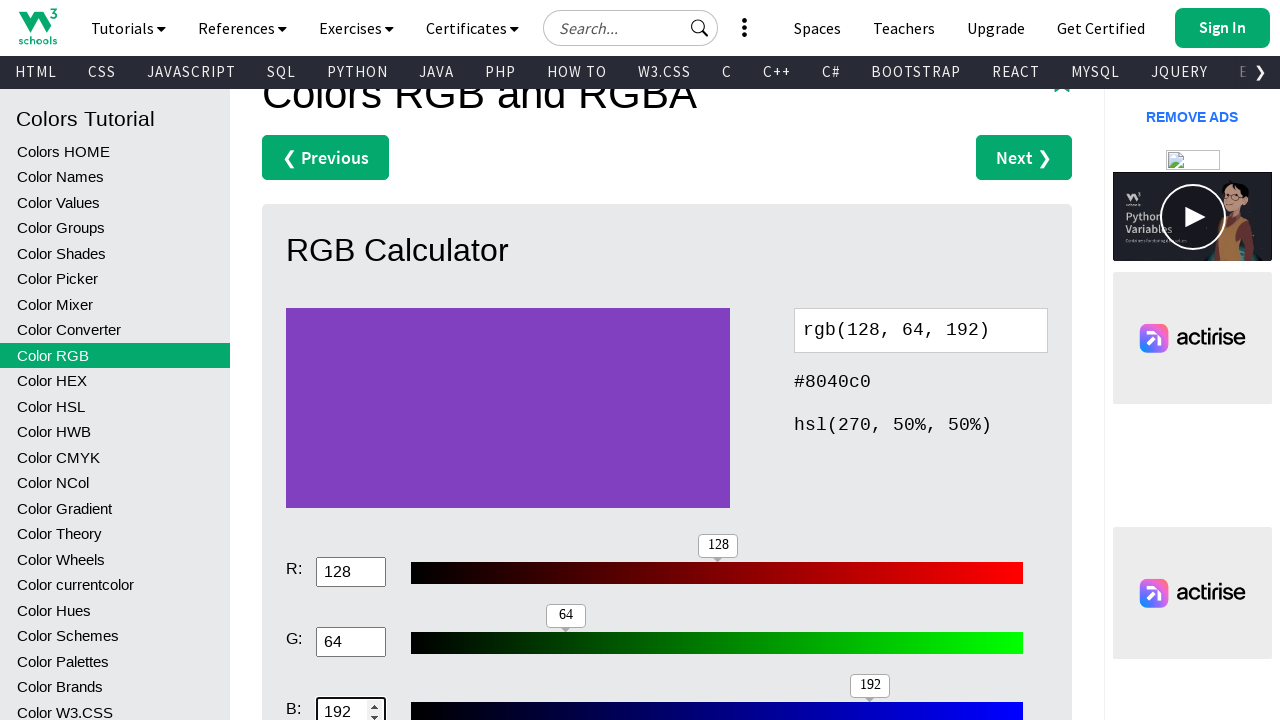

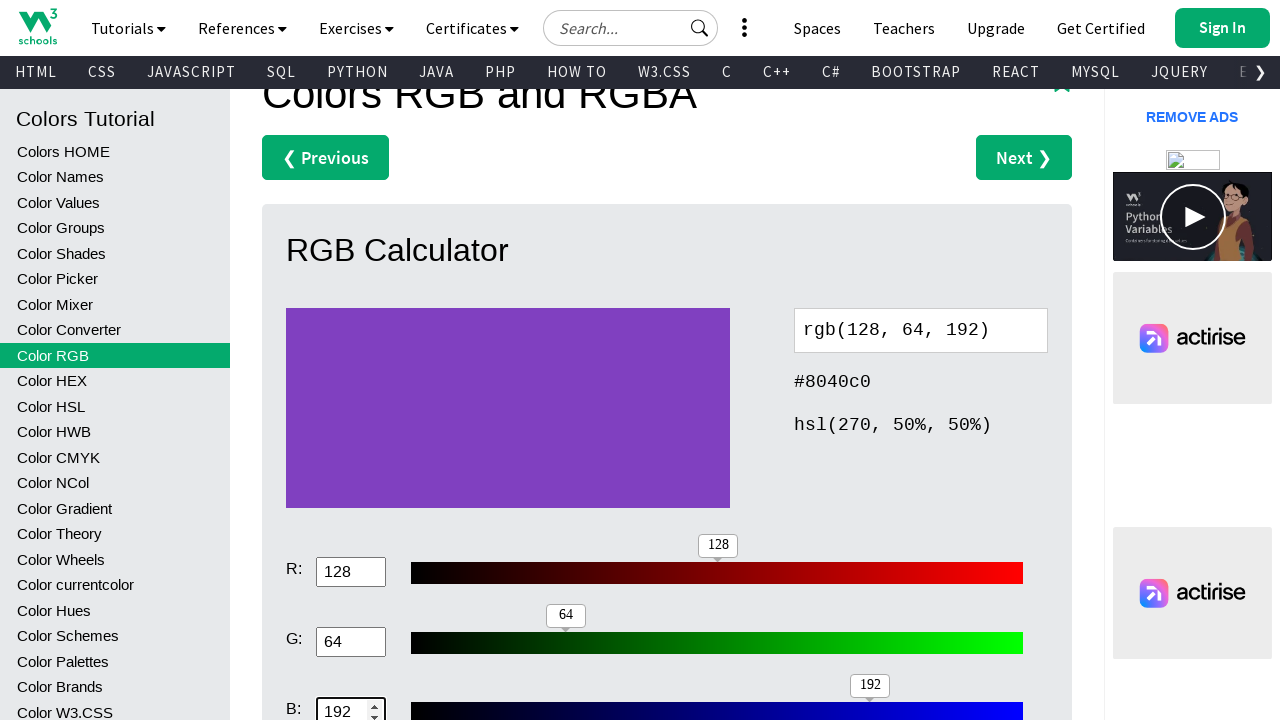